Tests that a button becomes enabled after a delay and can be clicked

Starting URL: https://demoqa.com/dynamic-properties

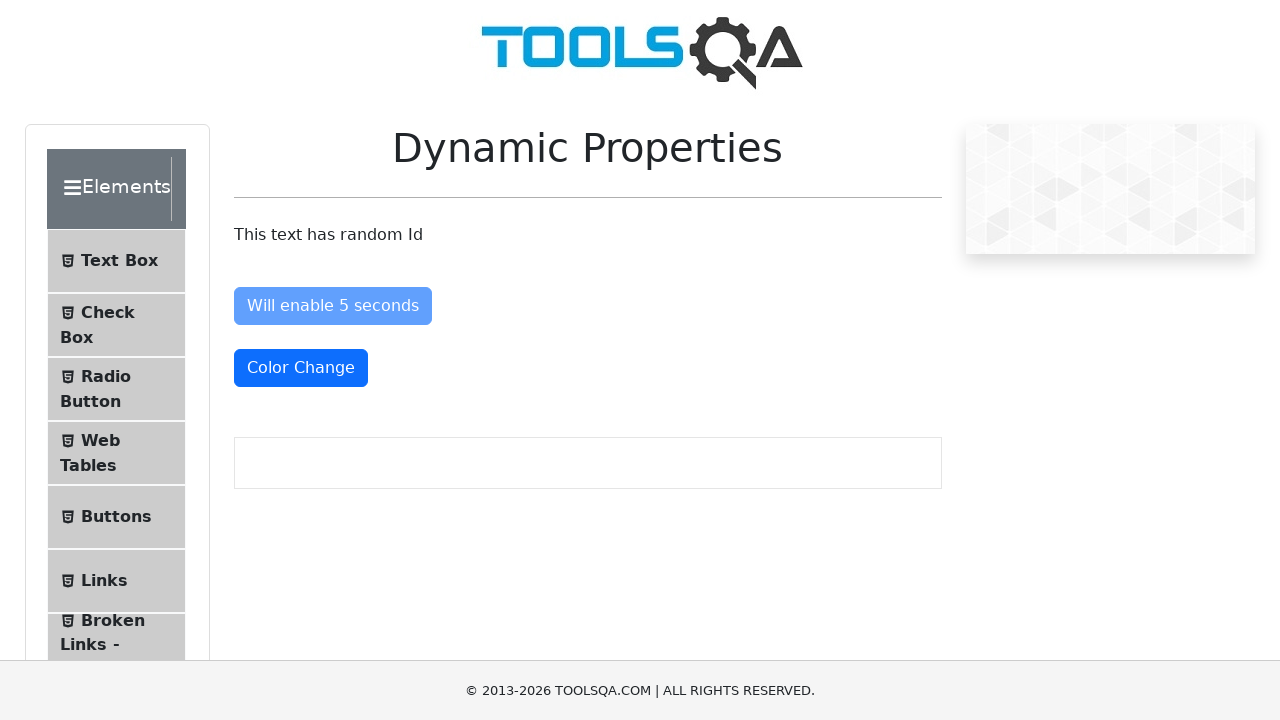

Navigated to https://demoqa.com/dynamic-properties
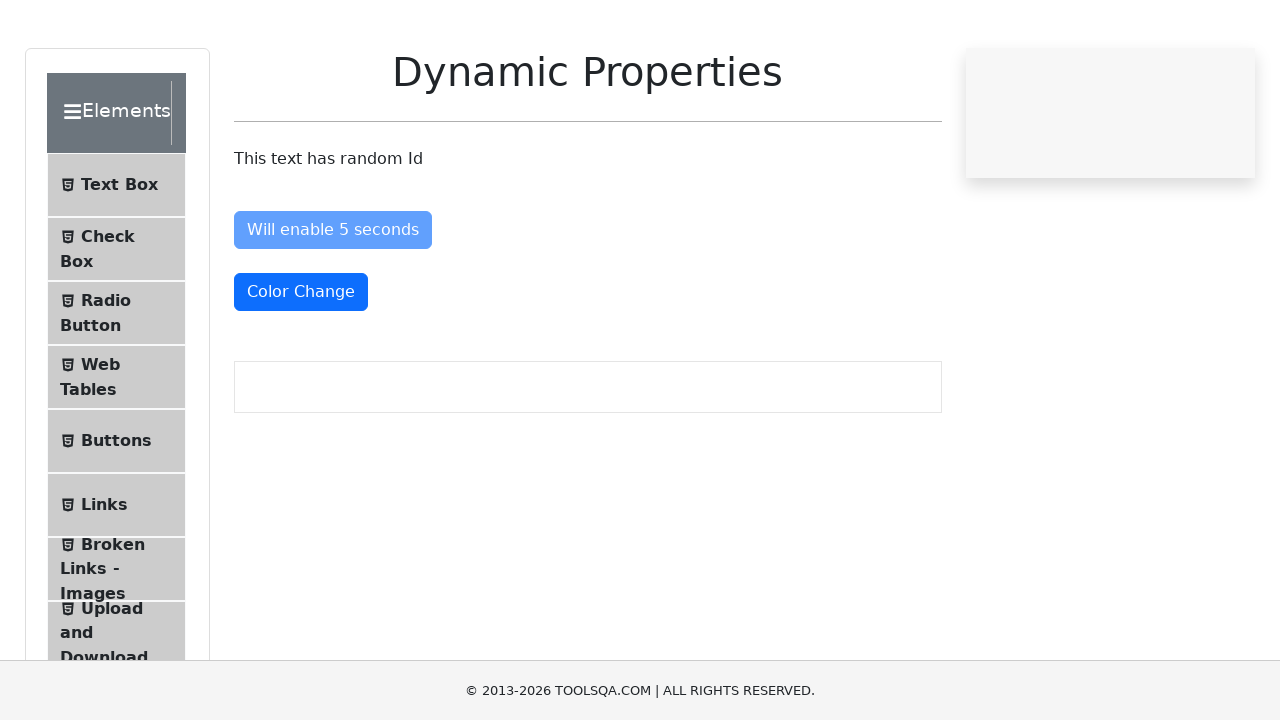

Waited for #enableAfter button to become enabled (not disabled)
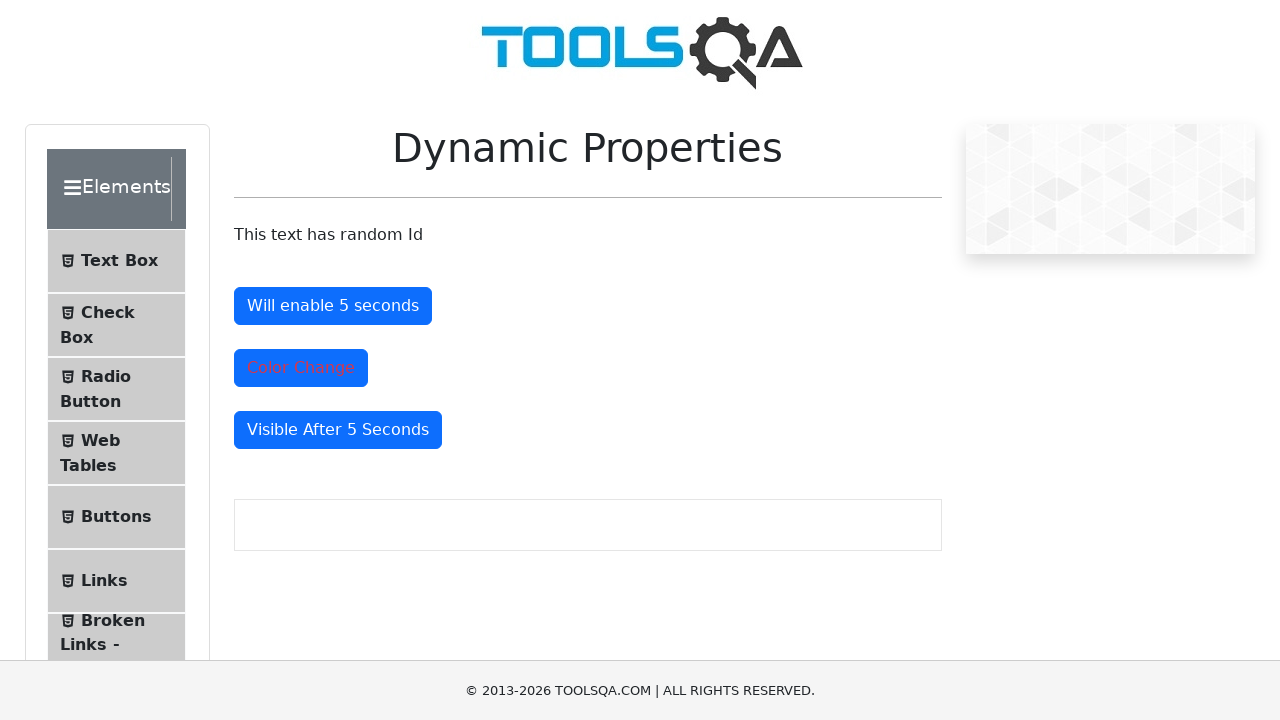

Clicked the enabled #enableAfter button at (333, 306) on #enableAfter
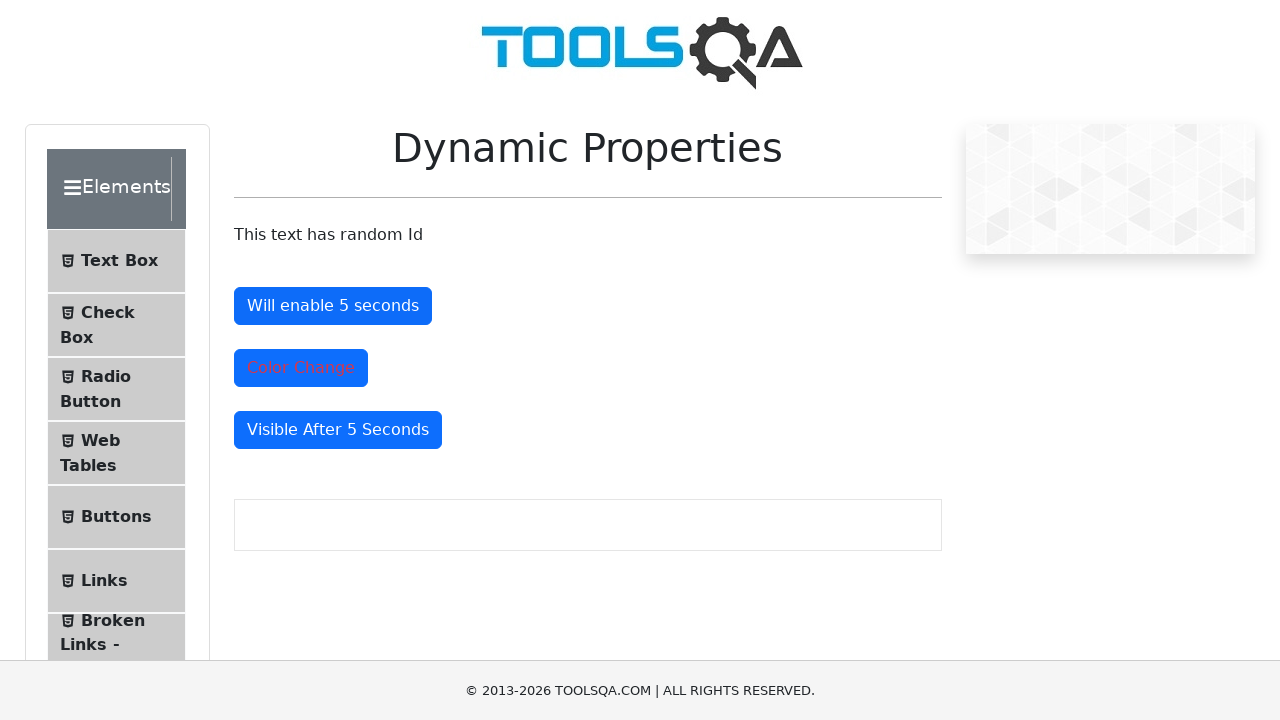

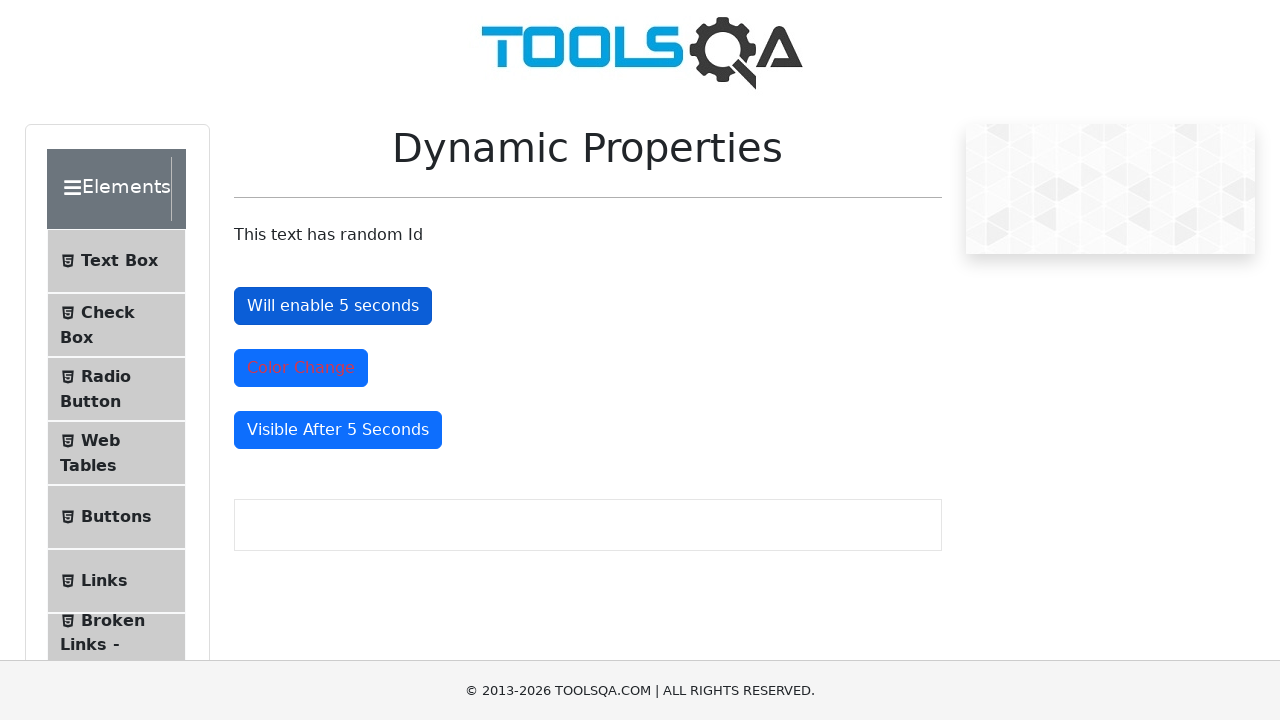